Tests various JavaScript executor capabilities including clicking elements, filling forms, and modifying styles on a practice automation page

Starting URL: https://rahulshettyacademy.com/AutomationPractice/

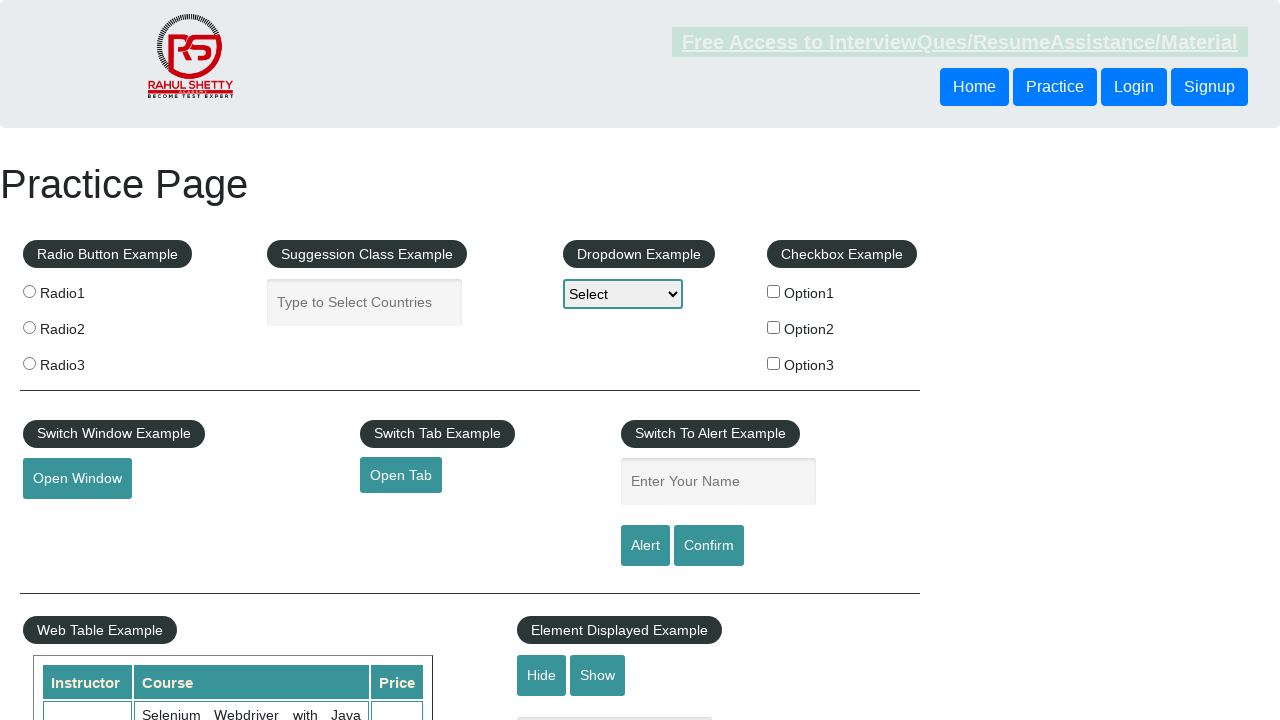

Clicked checkbox option 1 using JavaScript
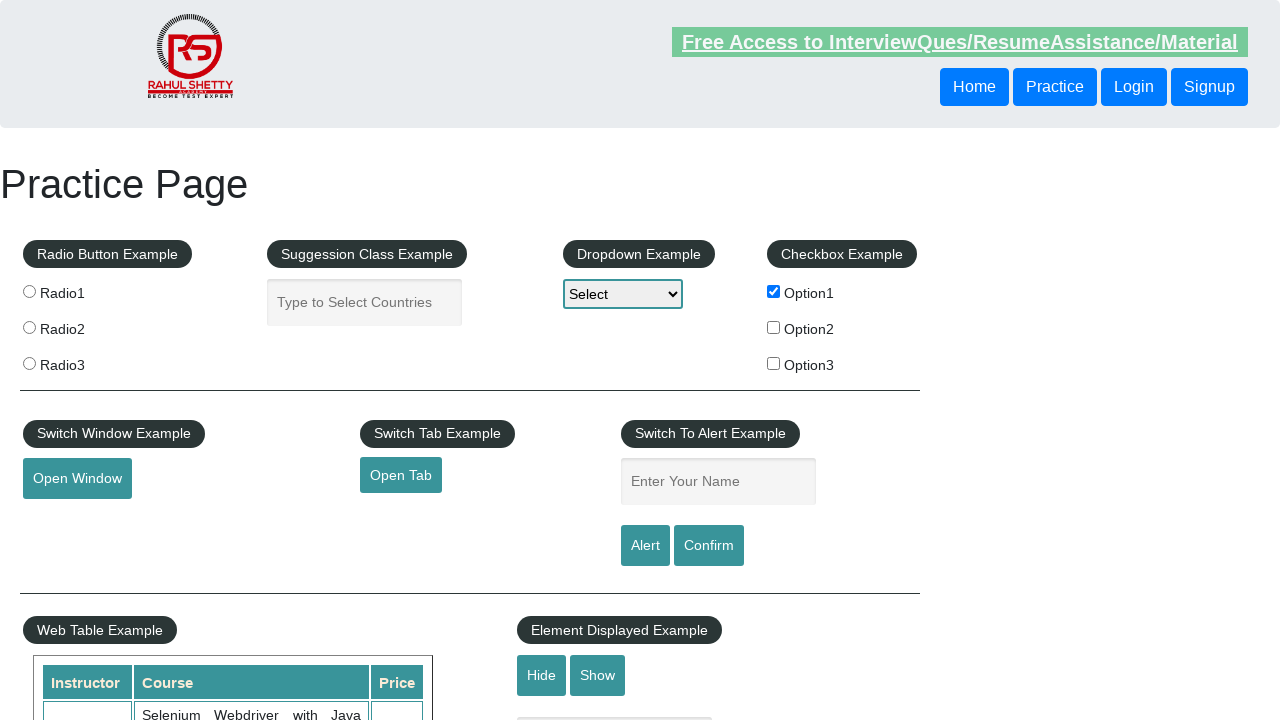

Clicked second radio button using JavaScript
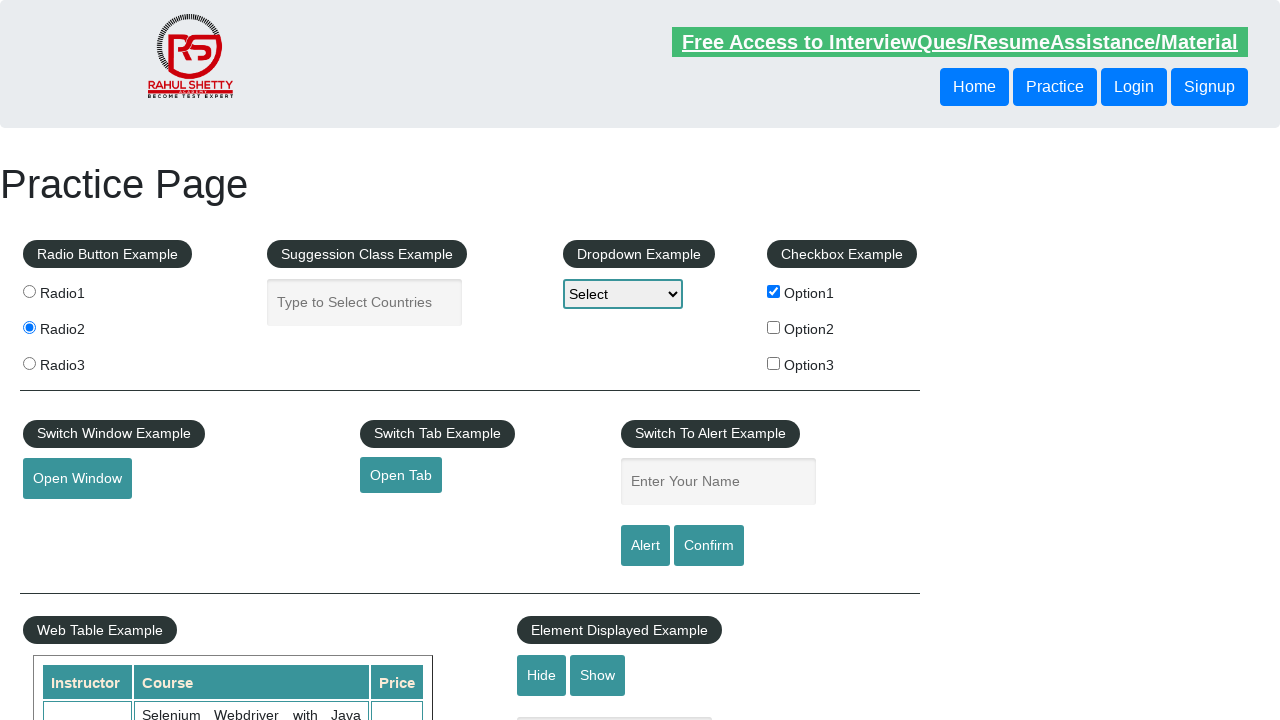

Clicked first radio button by name using JavaScript
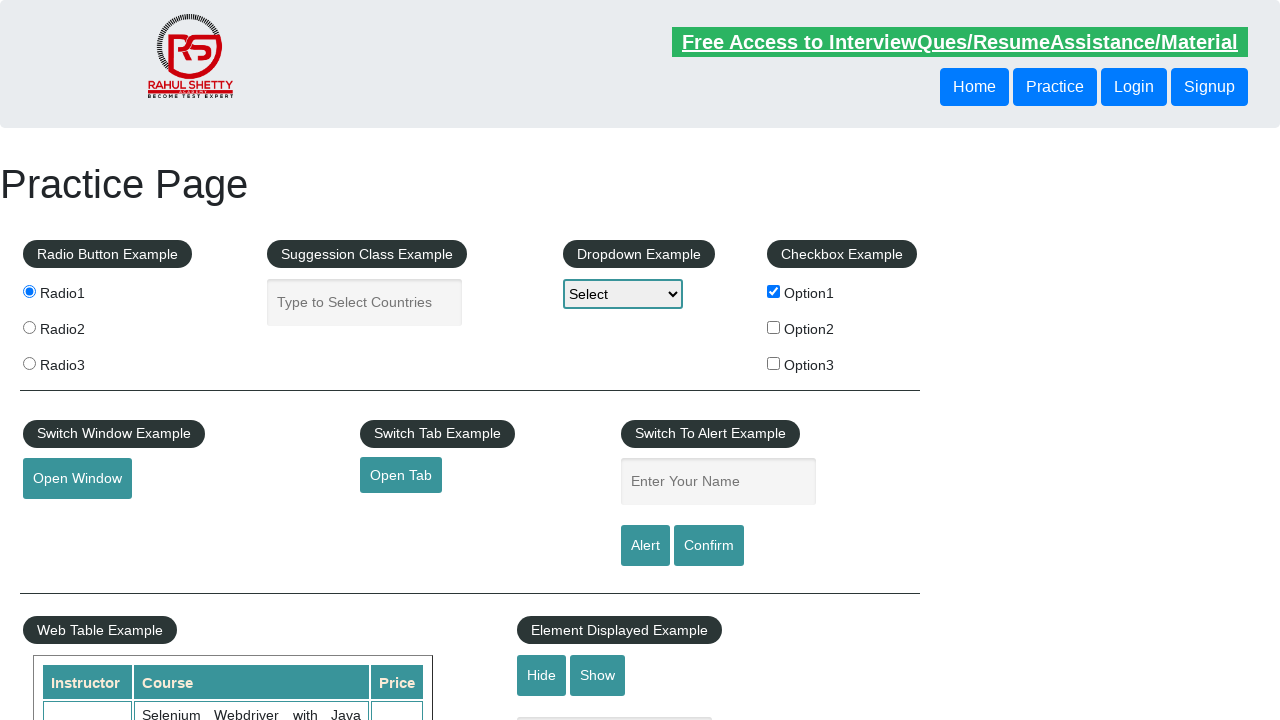

Selected Option1 in dropdown using JavaScript
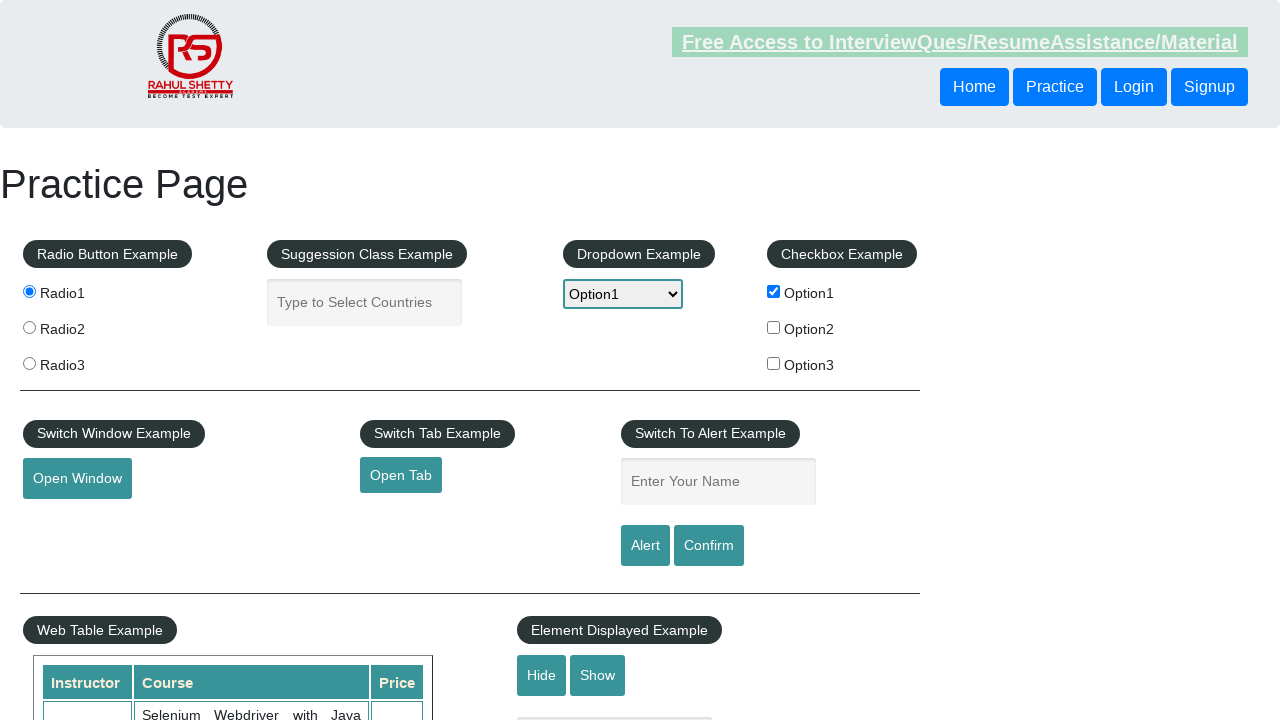

Filled name field with 'Jay Shree Ram' using JavaScript
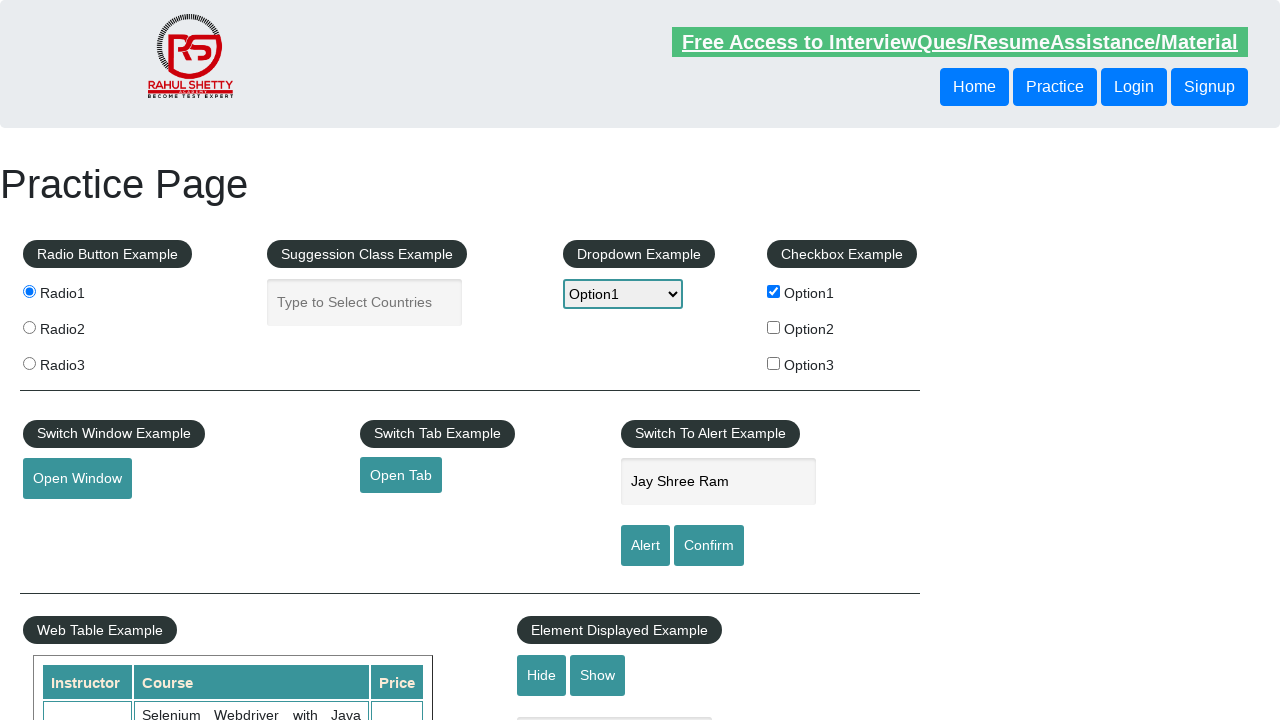

Retrieved button value: Confirm
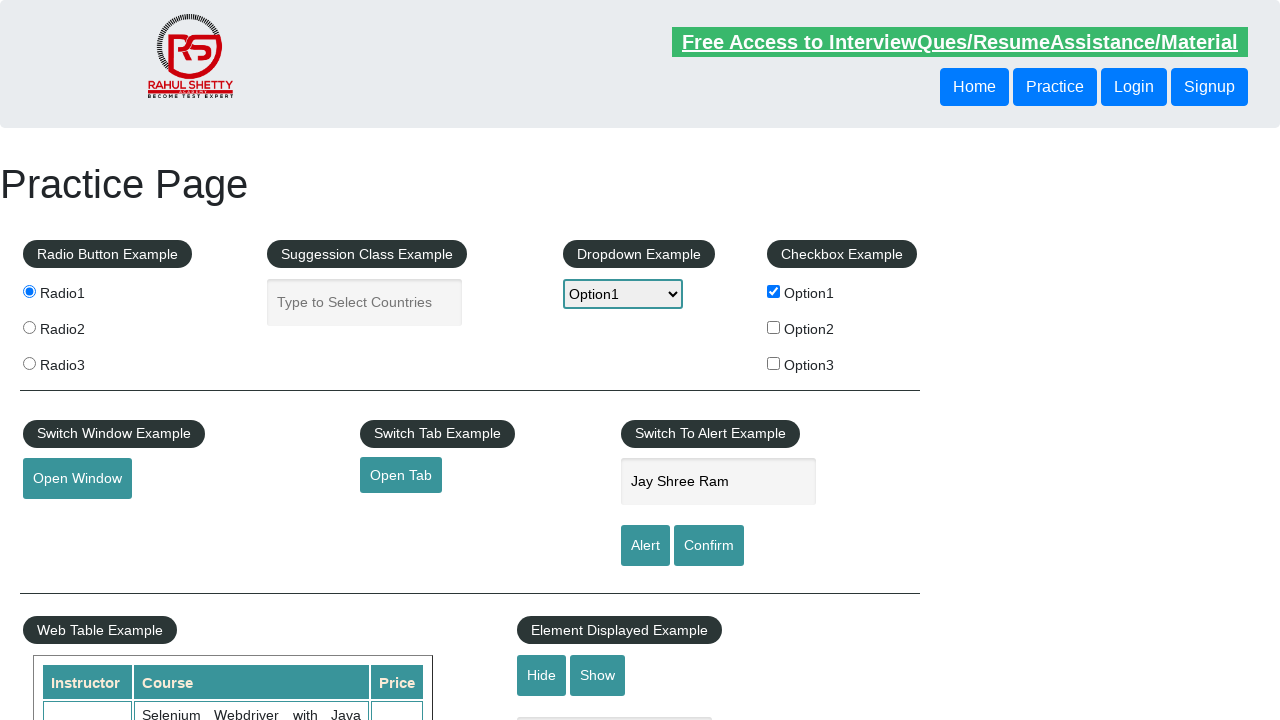

Retrieved page title: Practice Page
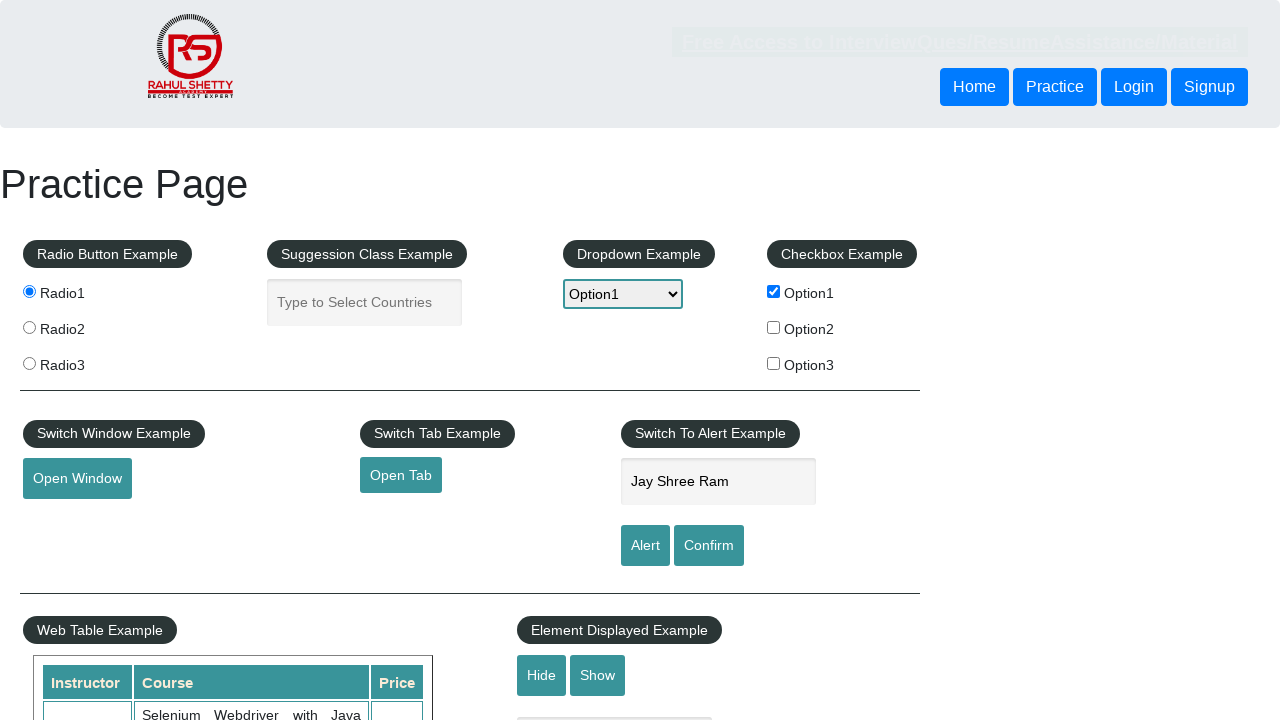

Retrieved page URL: https://rahulshettyacademy.com/AutomationPractice/
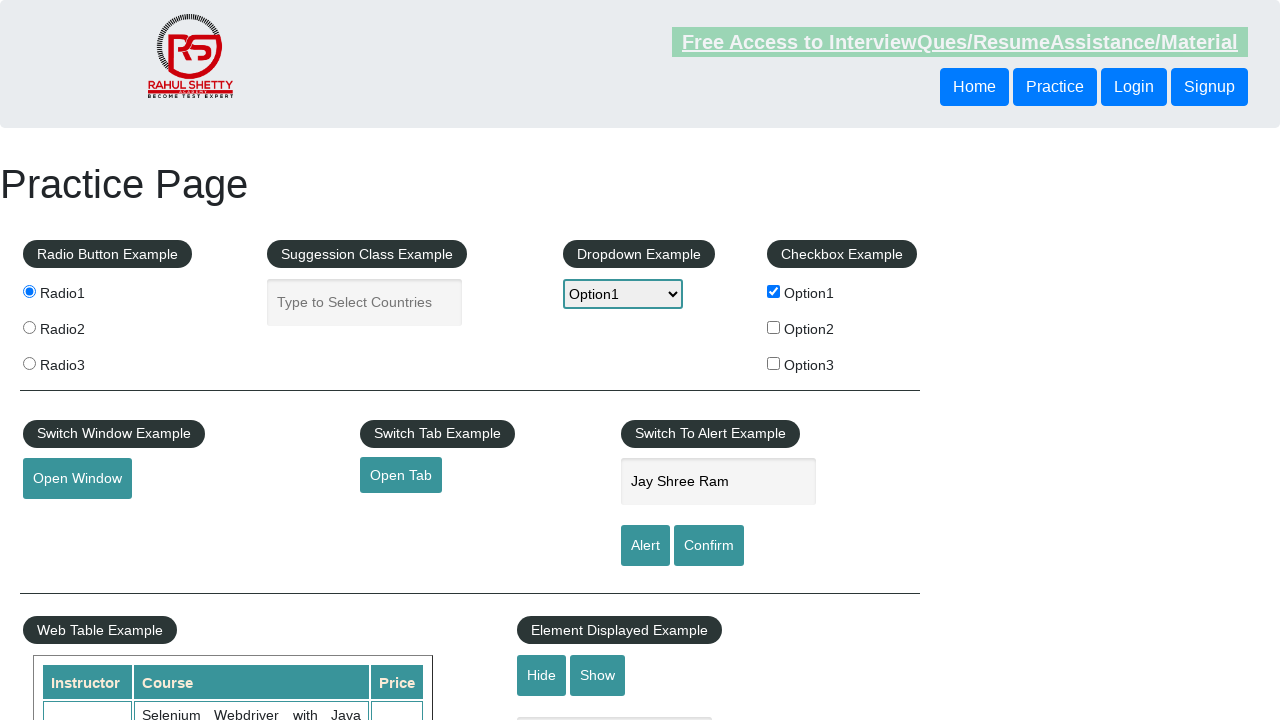

Retrieved checkbox id: checkBoxOption1
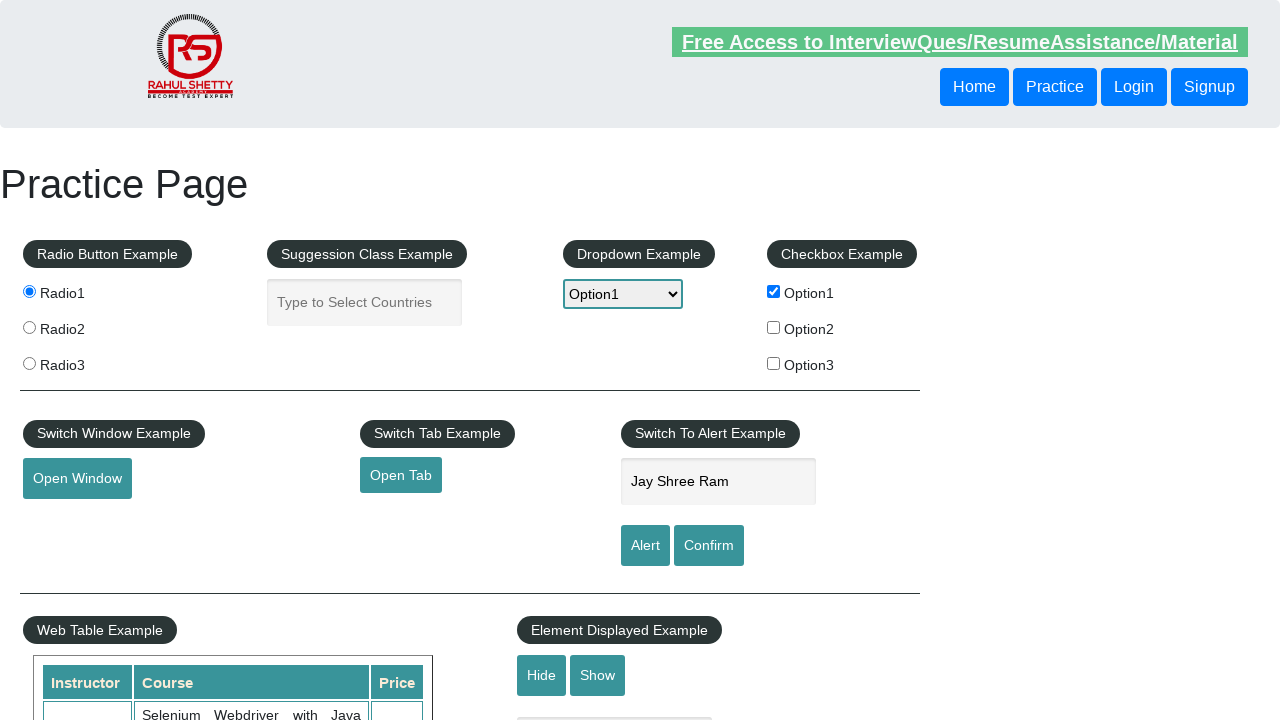

Retrieved first legend innerHTML
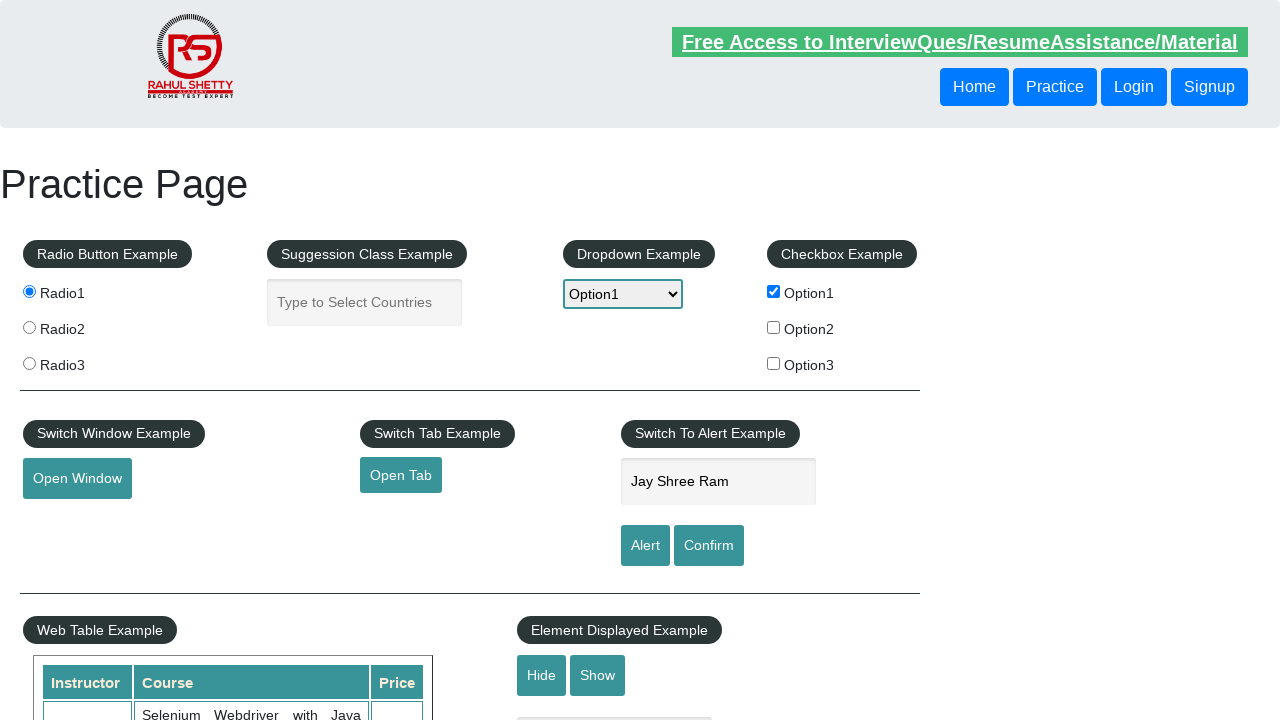

Retrieved second legend innerText: Suggession Class Example
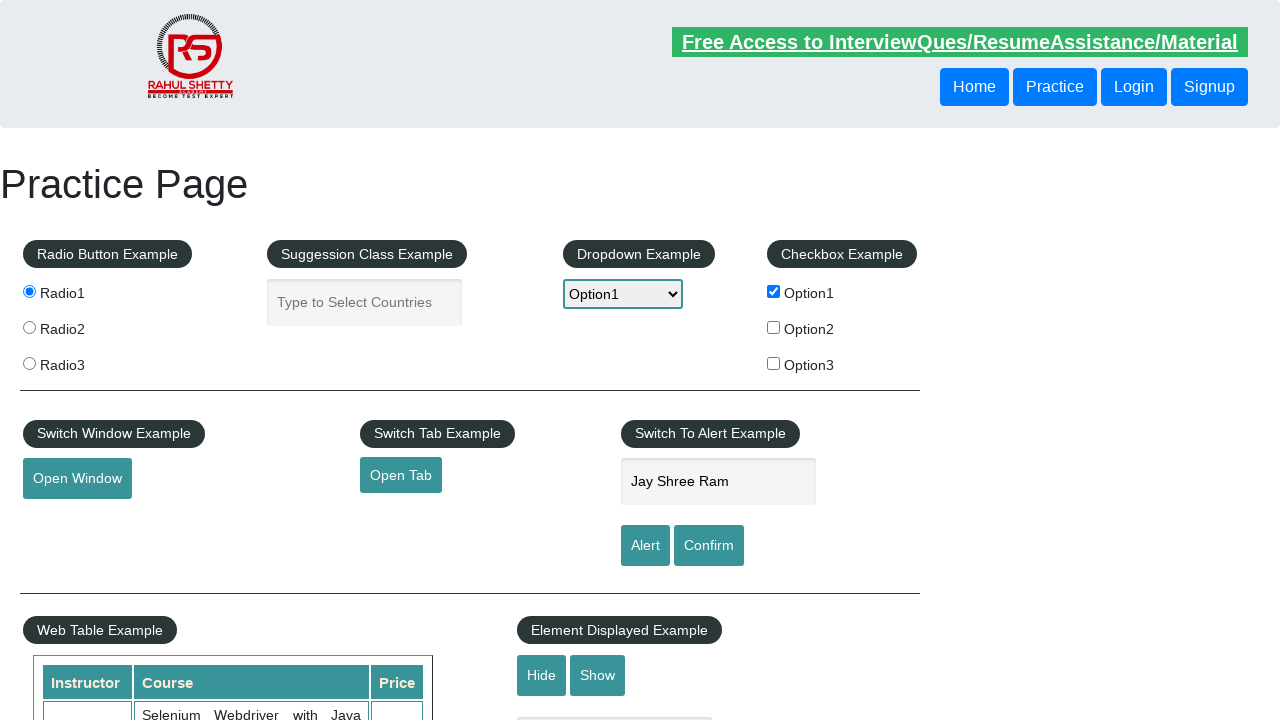

Changed first legend color to orange using JavaScript
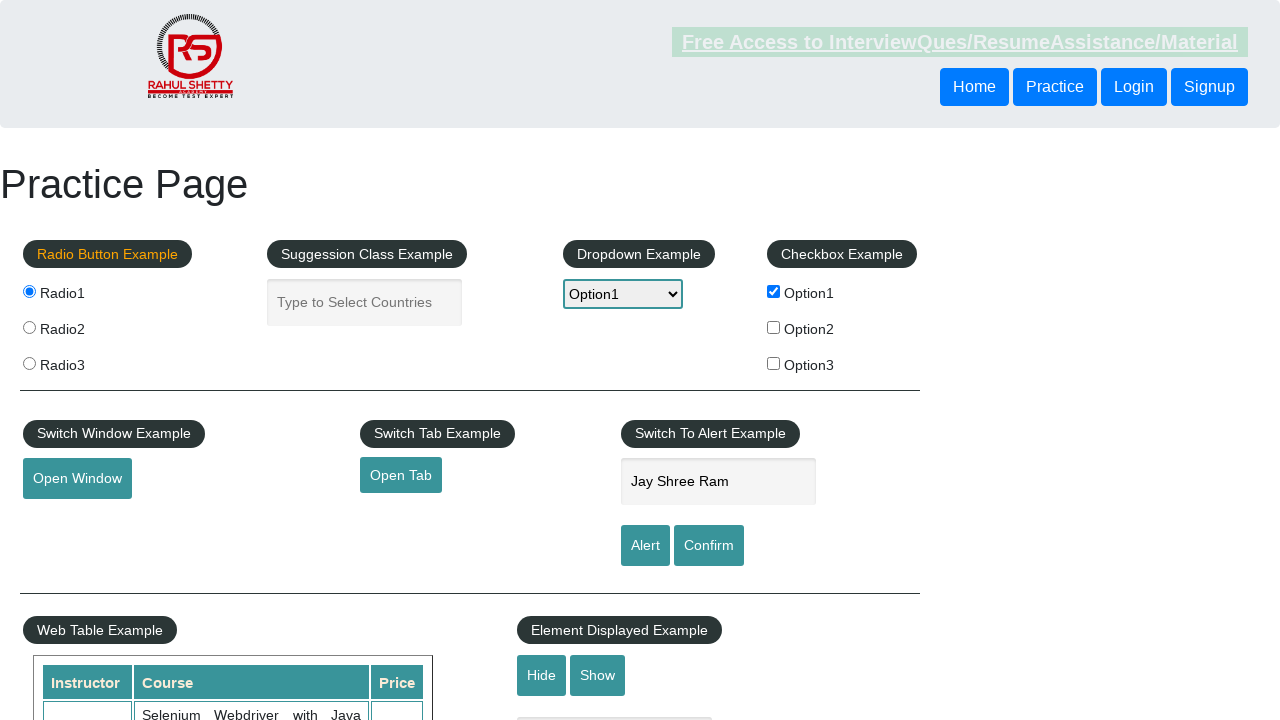

Changed second legend background to red using JavaScript
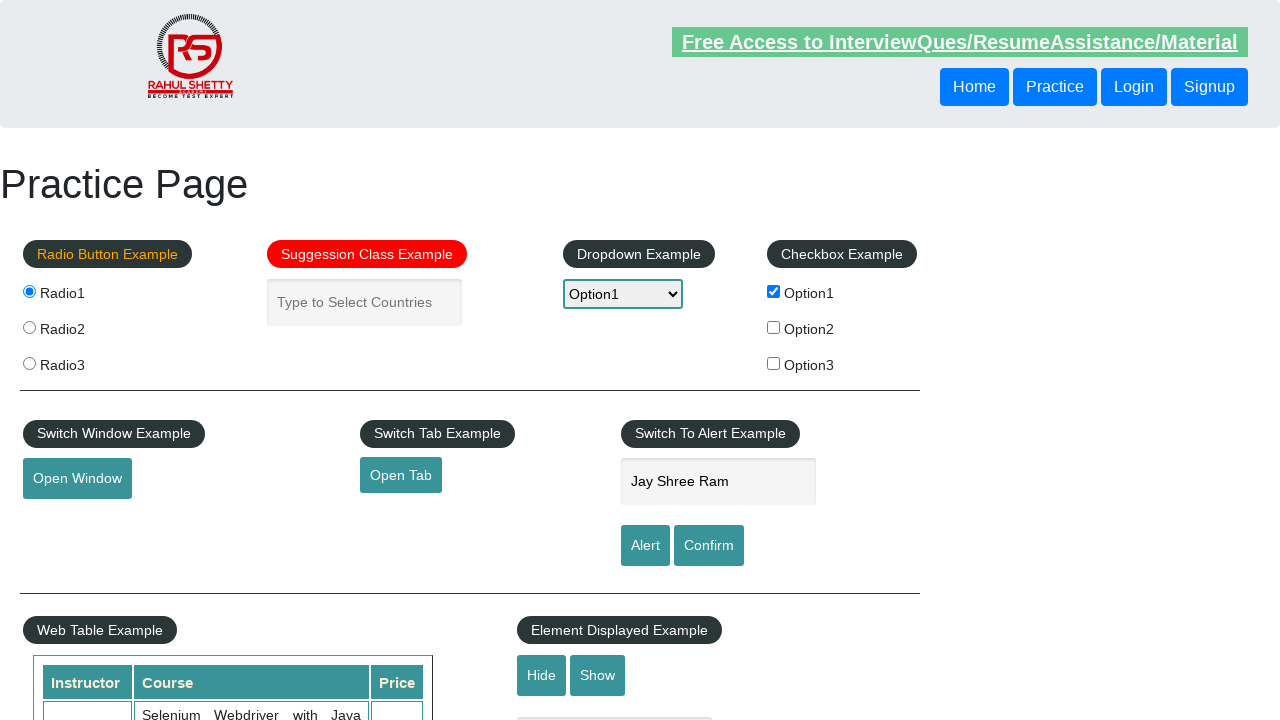

Clicked checkbox option 3 using locator at (774, 363) on #checkBoxOption3
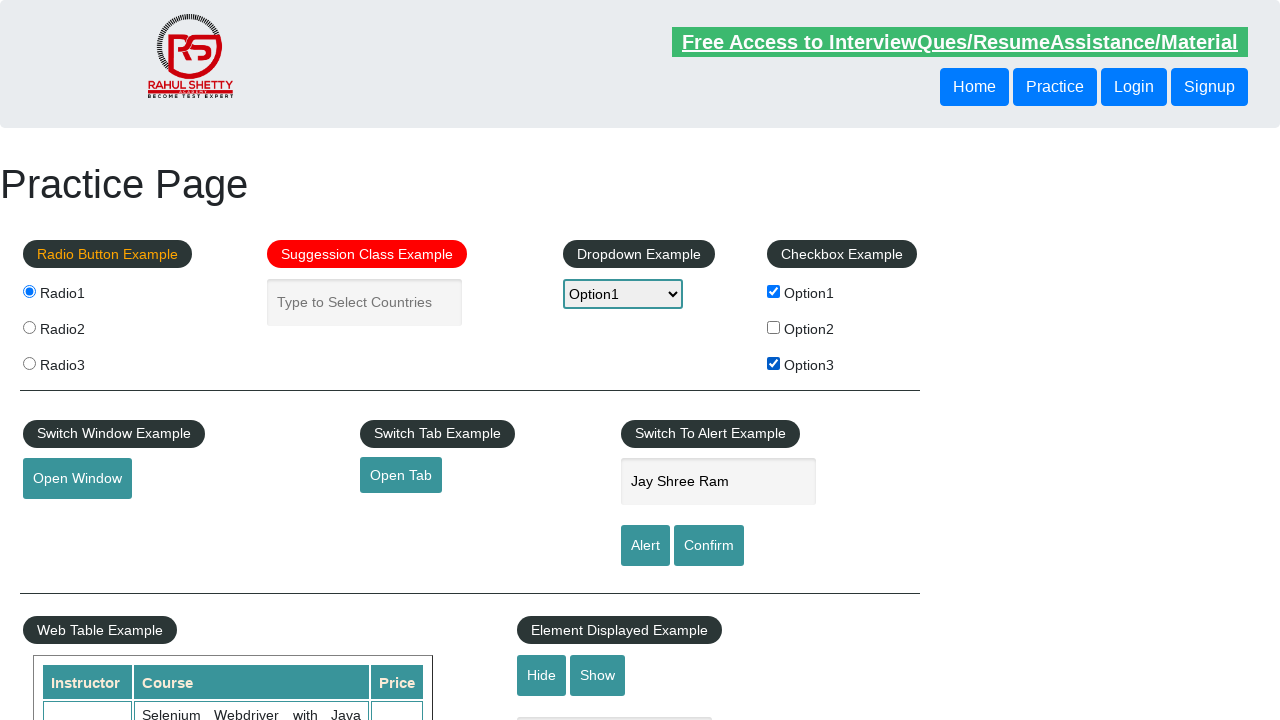

Clicked checkbox option 2 using locator at (774, 327) on #checkBoxOption2
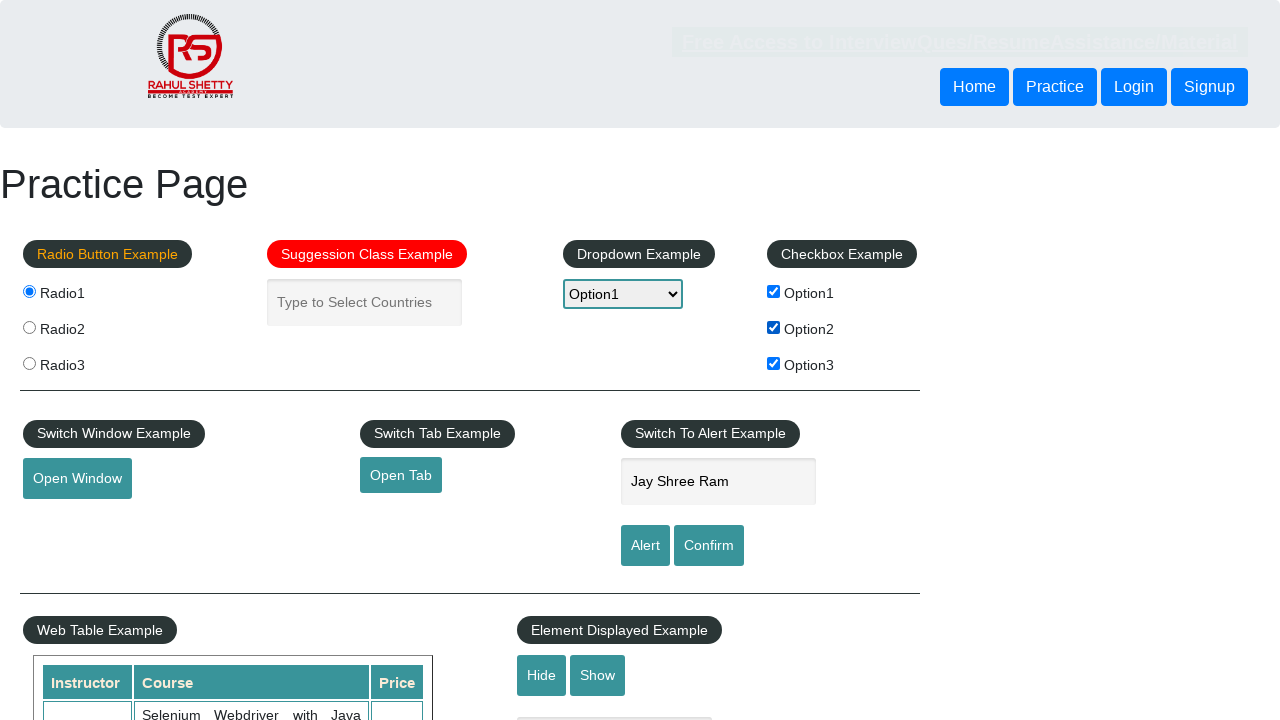

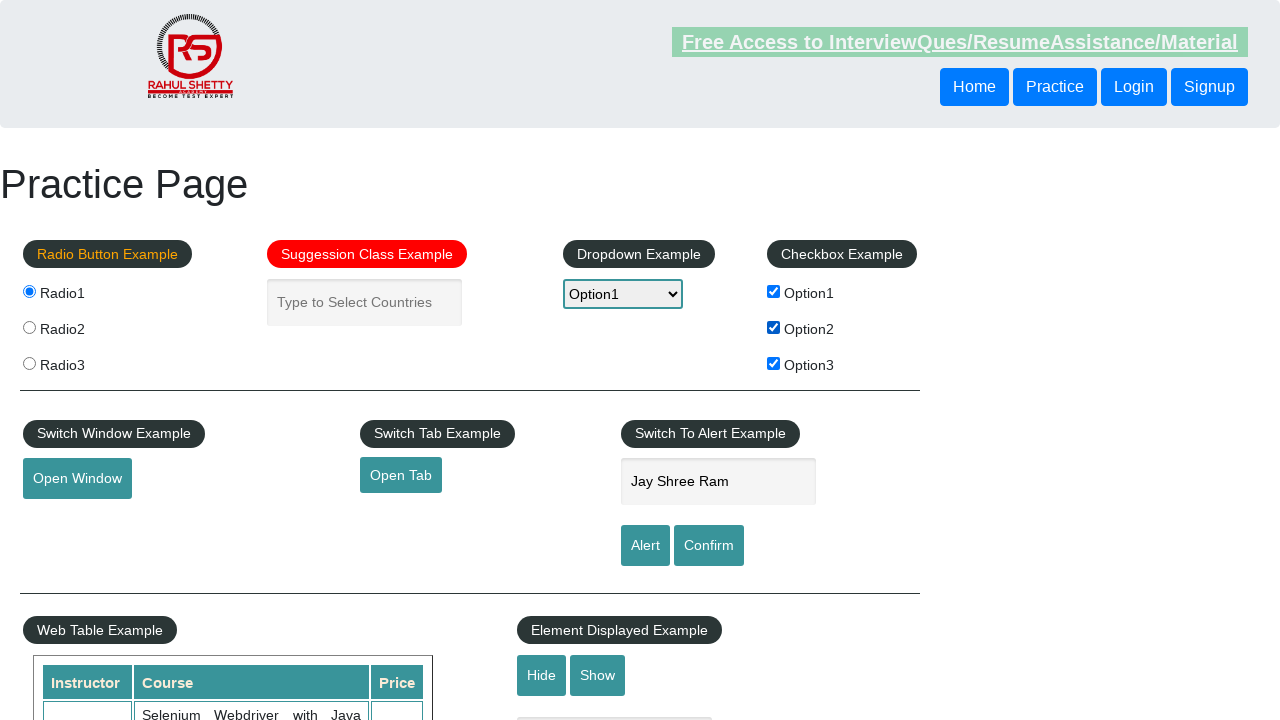